Tests the alert functionality on a practice automation page by entering a name and clicking the alert button

Starting URL: https://www.rahulshettyacademy.com/AutomationPractice/

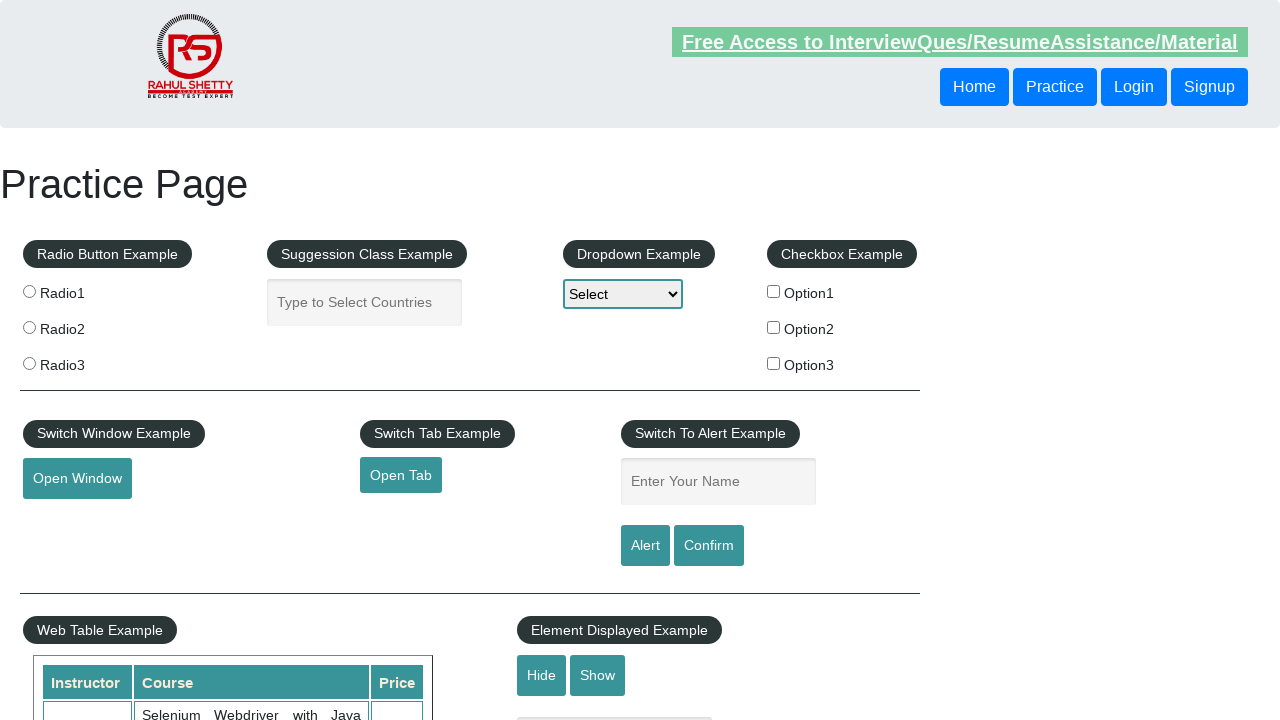

Filled name field with 'ind' on #name
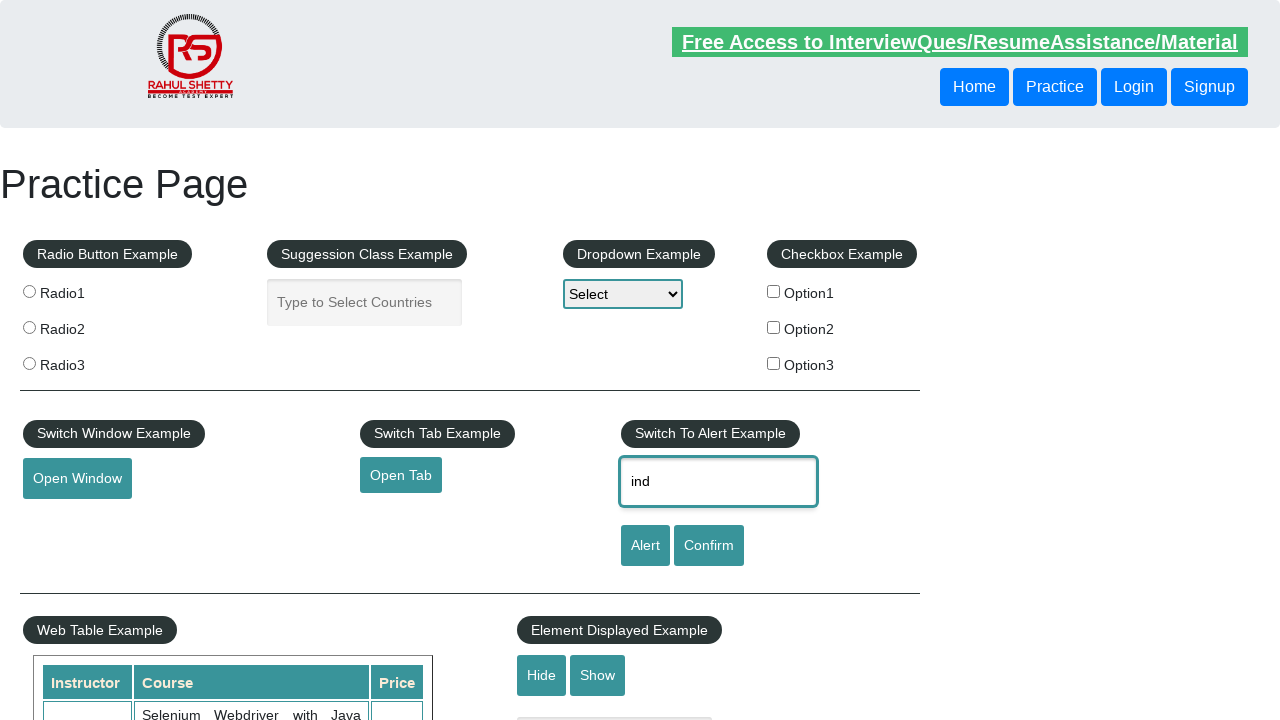

Clicked alert button at (645, 546) on #alertbtn
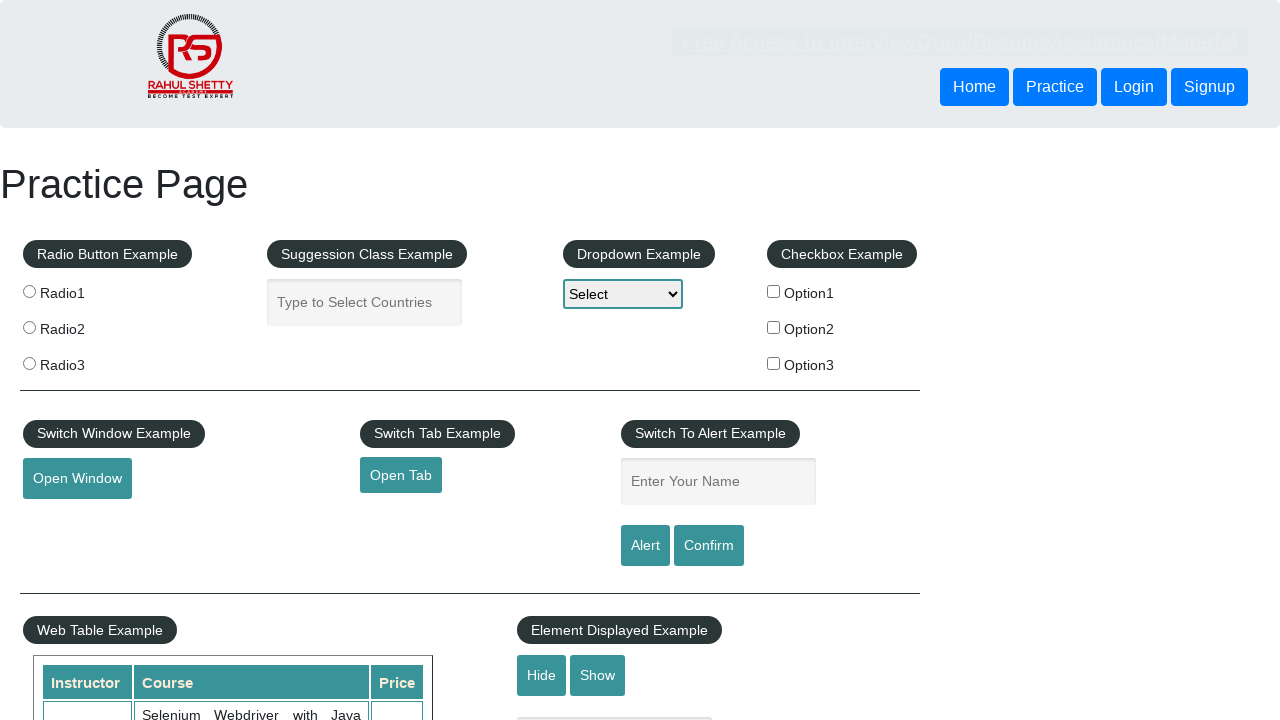

Set up dialog handler to accept alerts
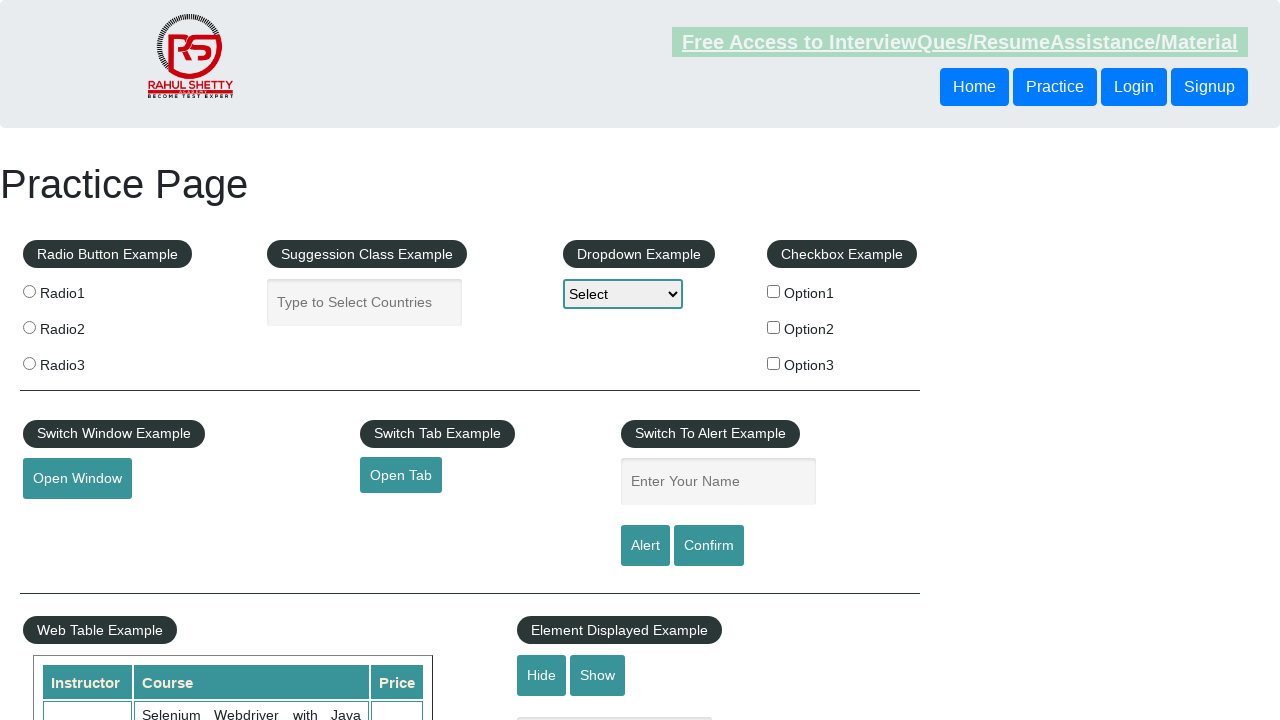

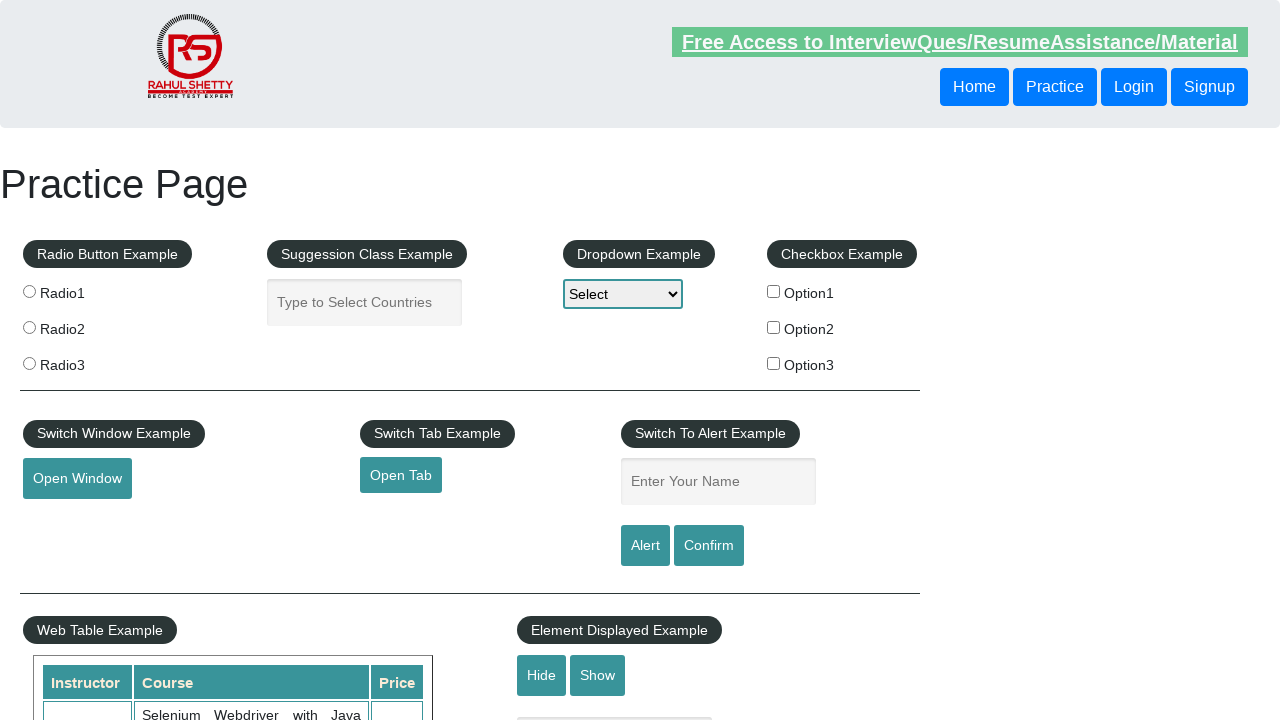